Tests scrolling and clicking functionality by finding a "Python Tutorial" link on the W3Schools HTML tables page and clicking it using JavaScript execution

Starting URL: https://www.w3schools.com/html/html_tables.asp

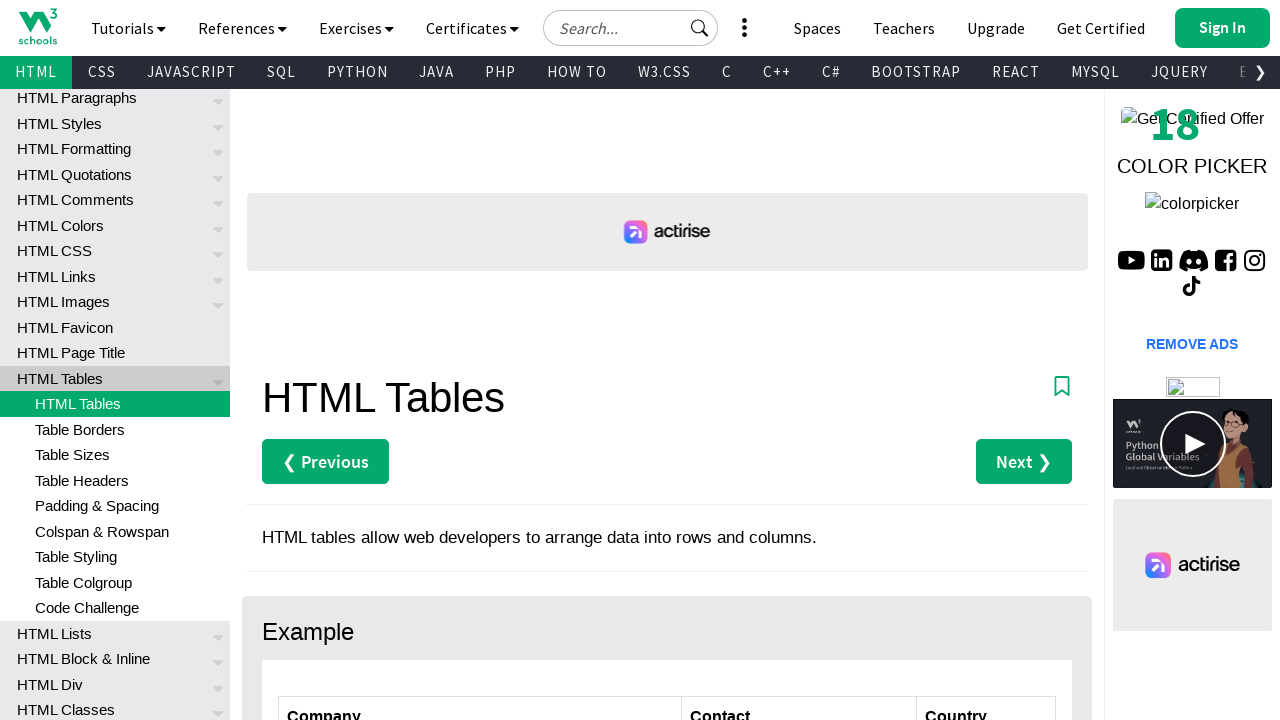

Navigated to W3Schools HTML tables page
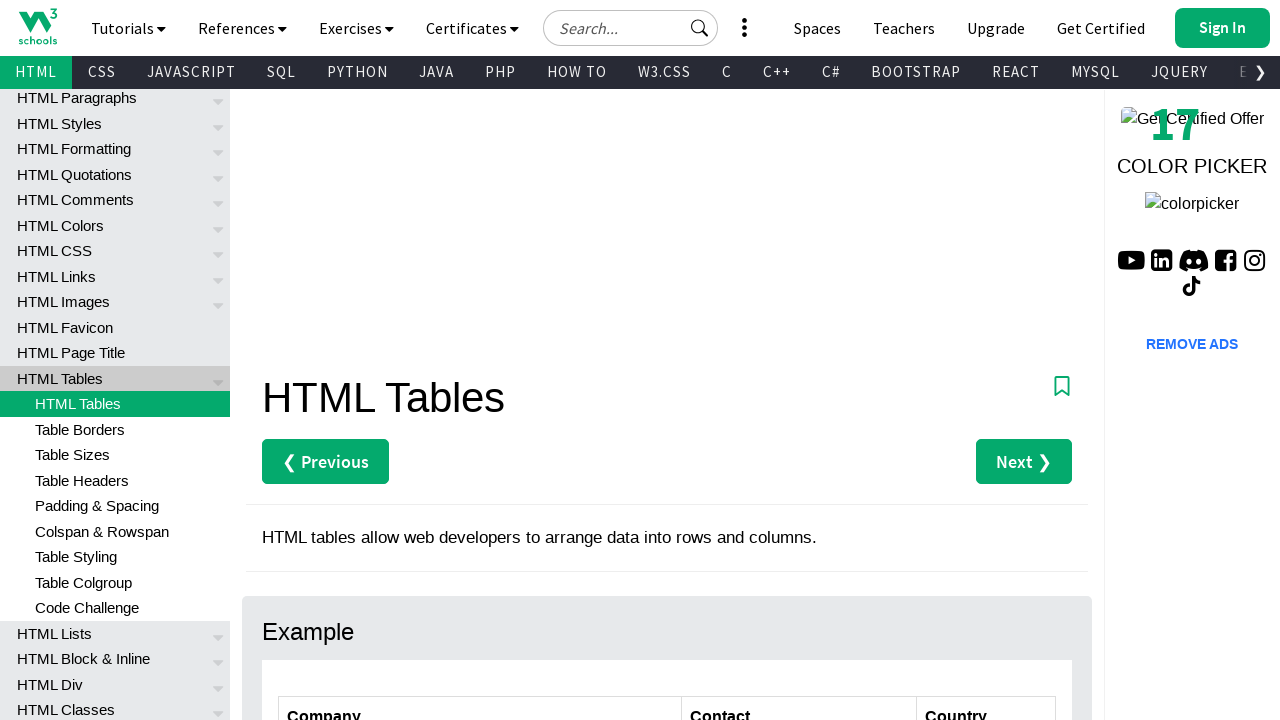

Clicked on Python Tutorial link using text selector at (272, 412) on a:text('Python Tutorial')
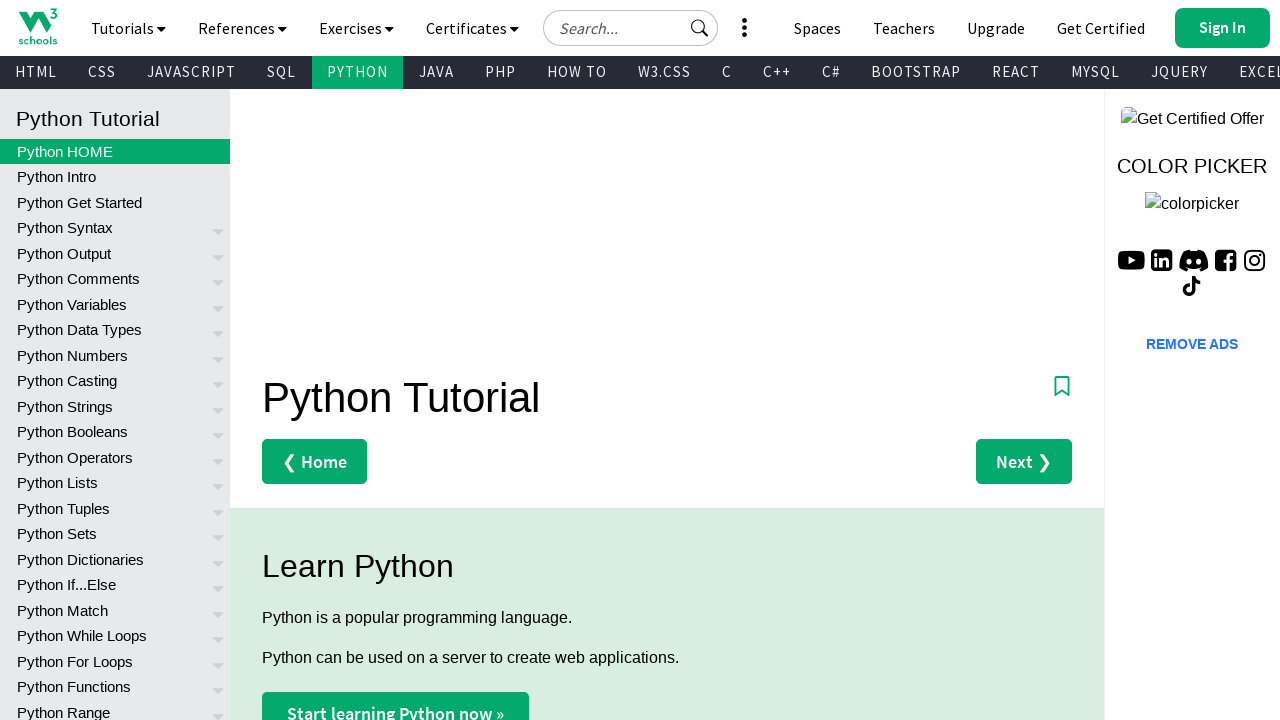

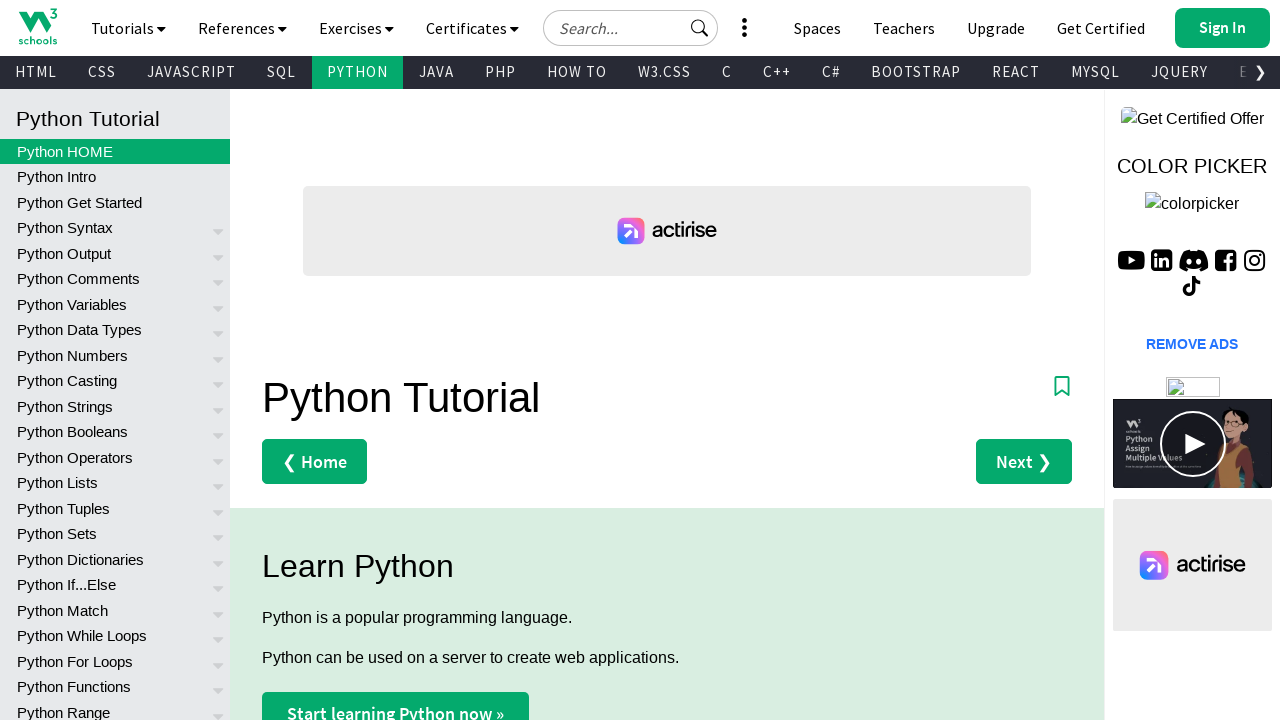